Navigates to OrangeHRM website and fills in an email address in the homepage email input field

Starting URL: https://www.orangehrm.com/

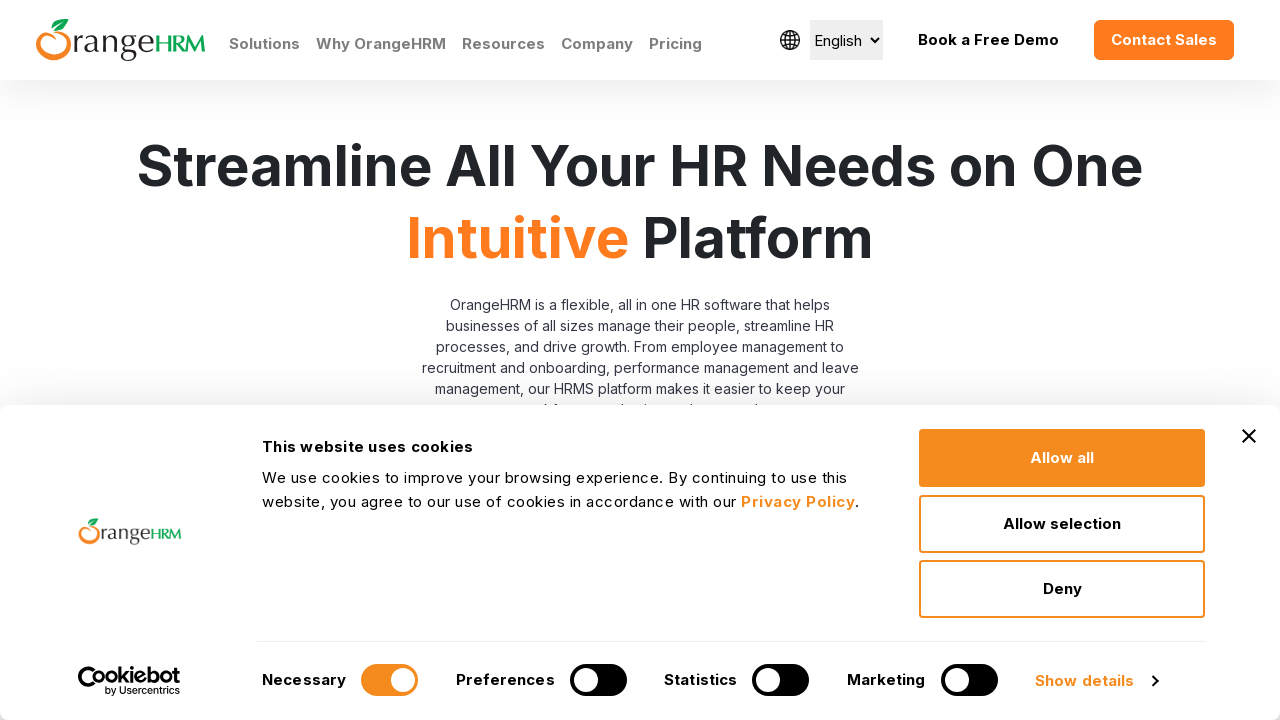

Navigated to OrangeHRM homepage
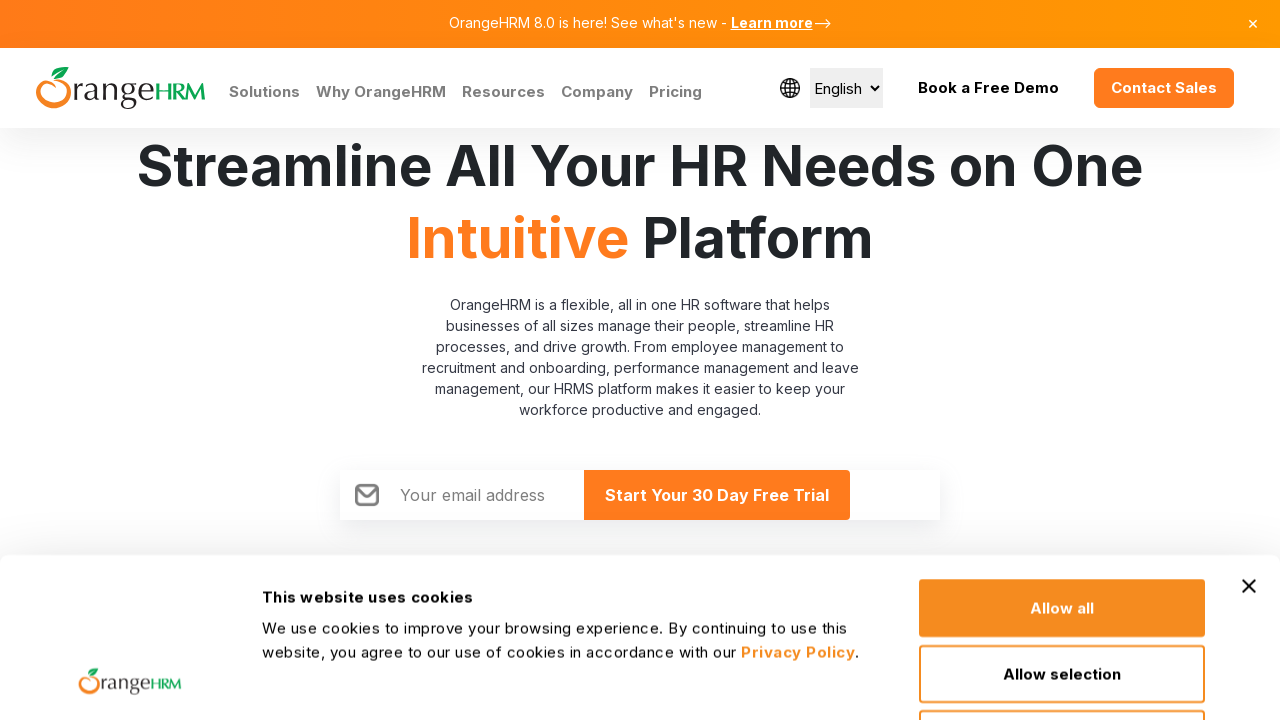

Email input field became visible
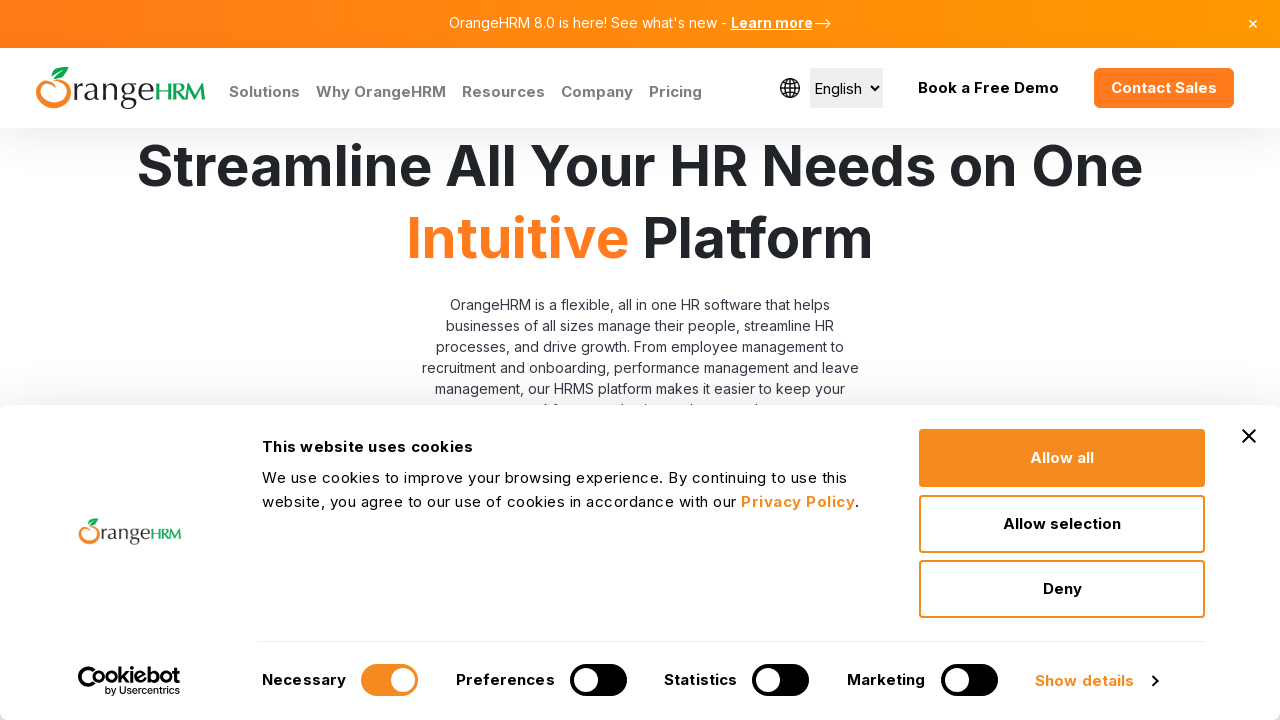

Filled email input field with 'test@gmail.com' on //input[@name='EmailHomePage']
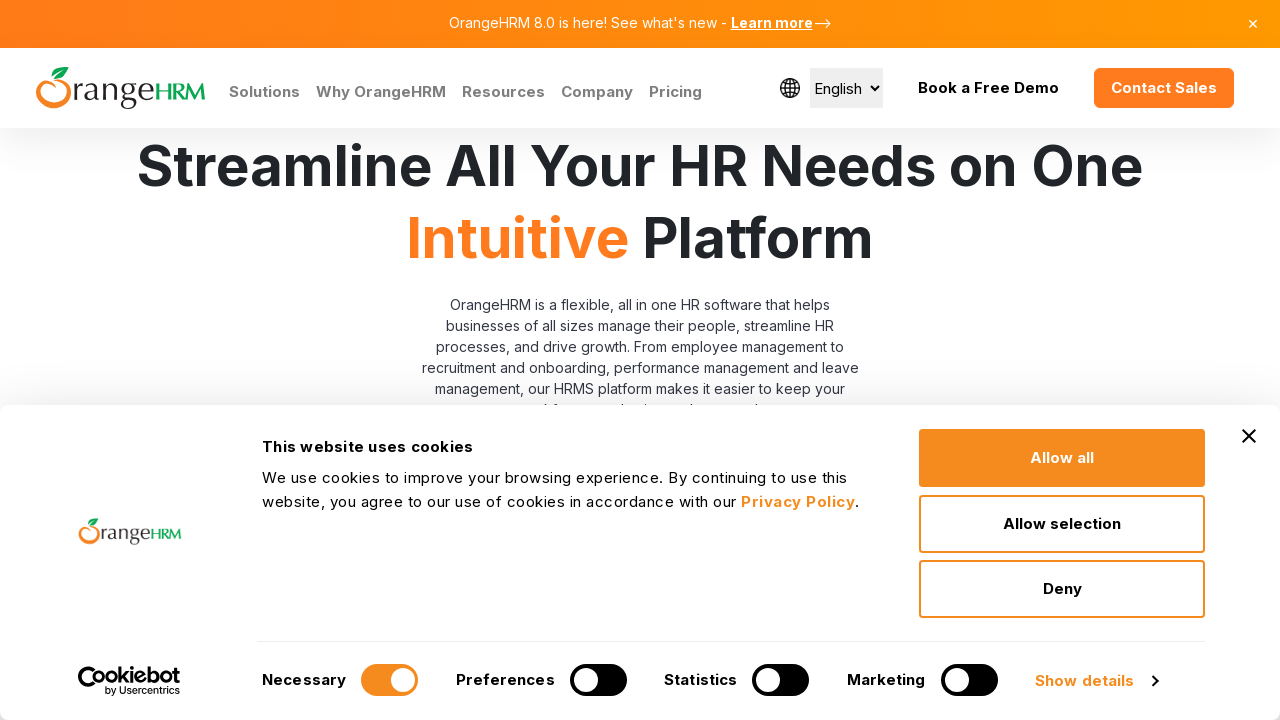

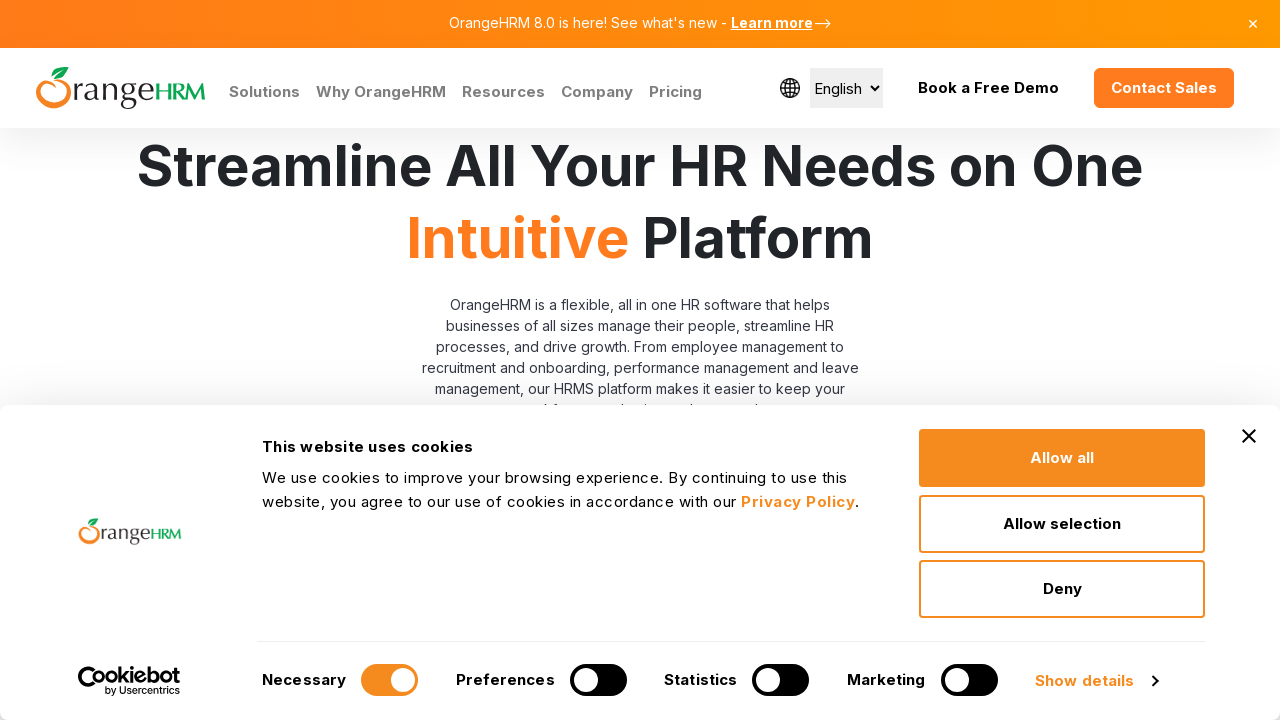